Navigates to a weather website, clicks on a city link, and verifies that temperature information is displayed for that city

Starting URL: https://www.timeanddate.com/weather/

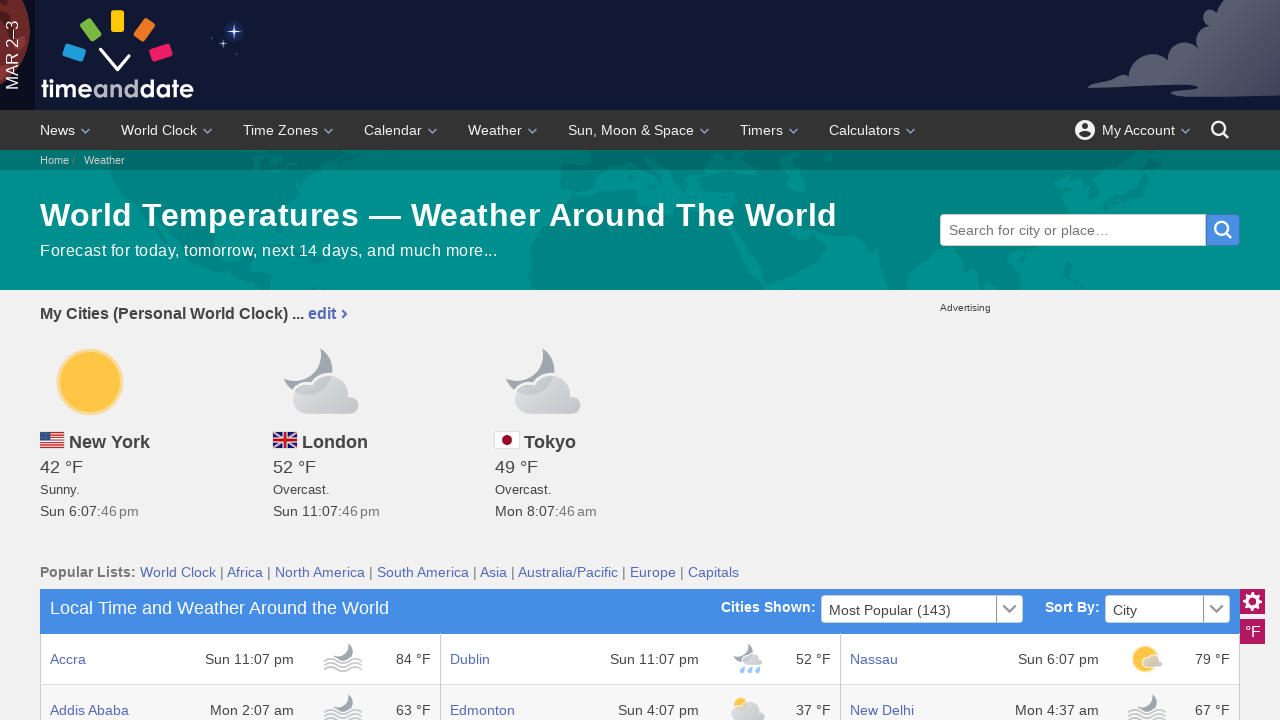

Clicked on New York city link at (110, 442) on xpath=//*[contains(text(), 'New York')]
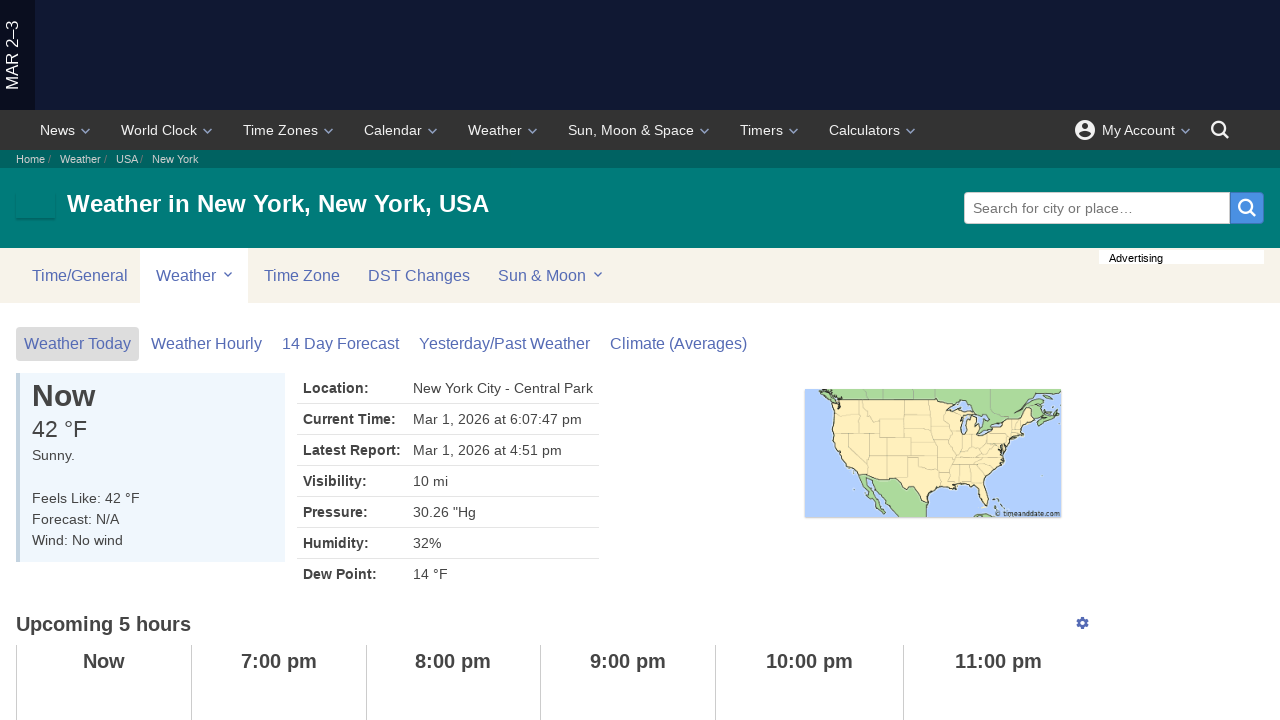

Temperature element loaded and is visible
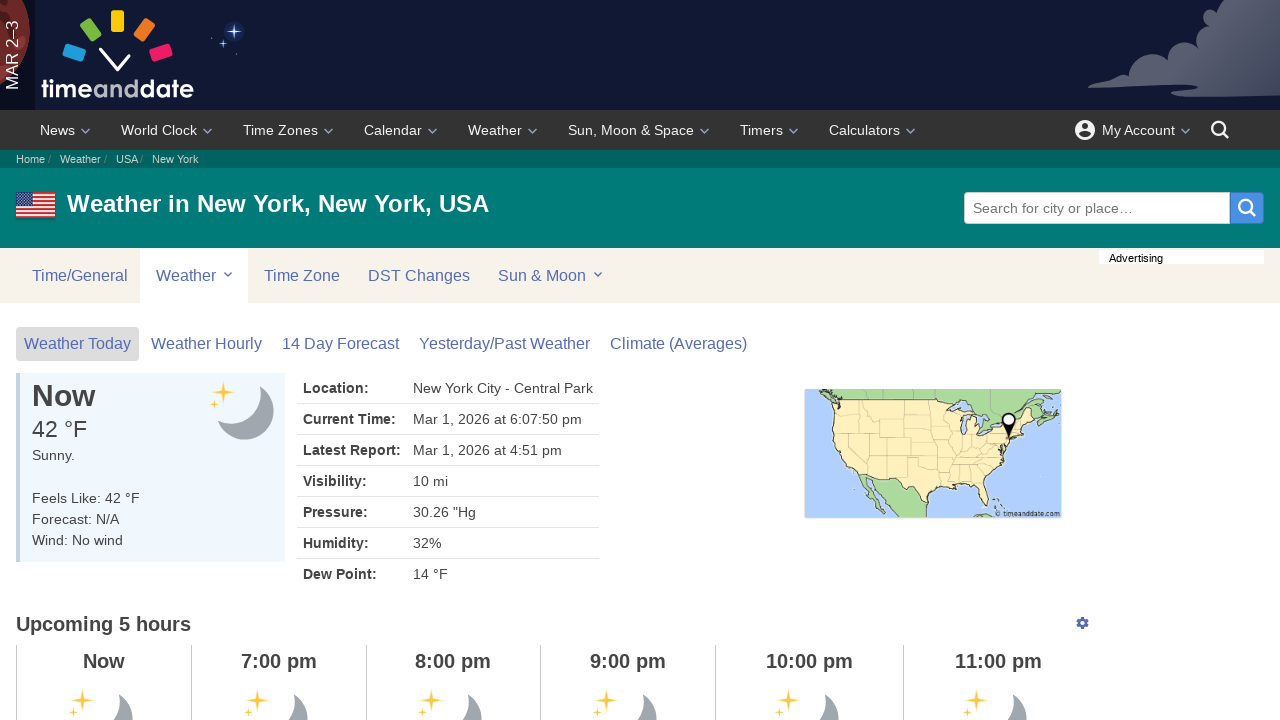

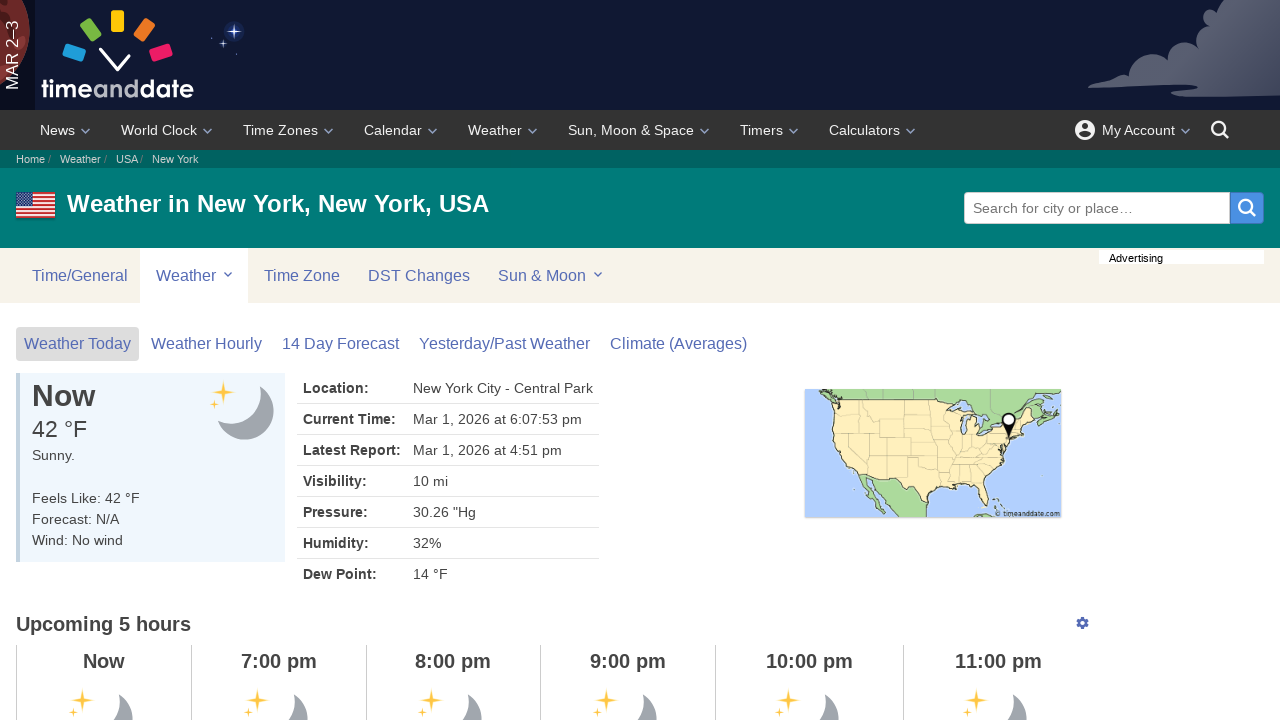